Navigates to the HCA Healthcare UK website and waits for the page to load, verifying that link elements are present on the page.

Starting URL: https://www.hcahealthcare.co.uk/

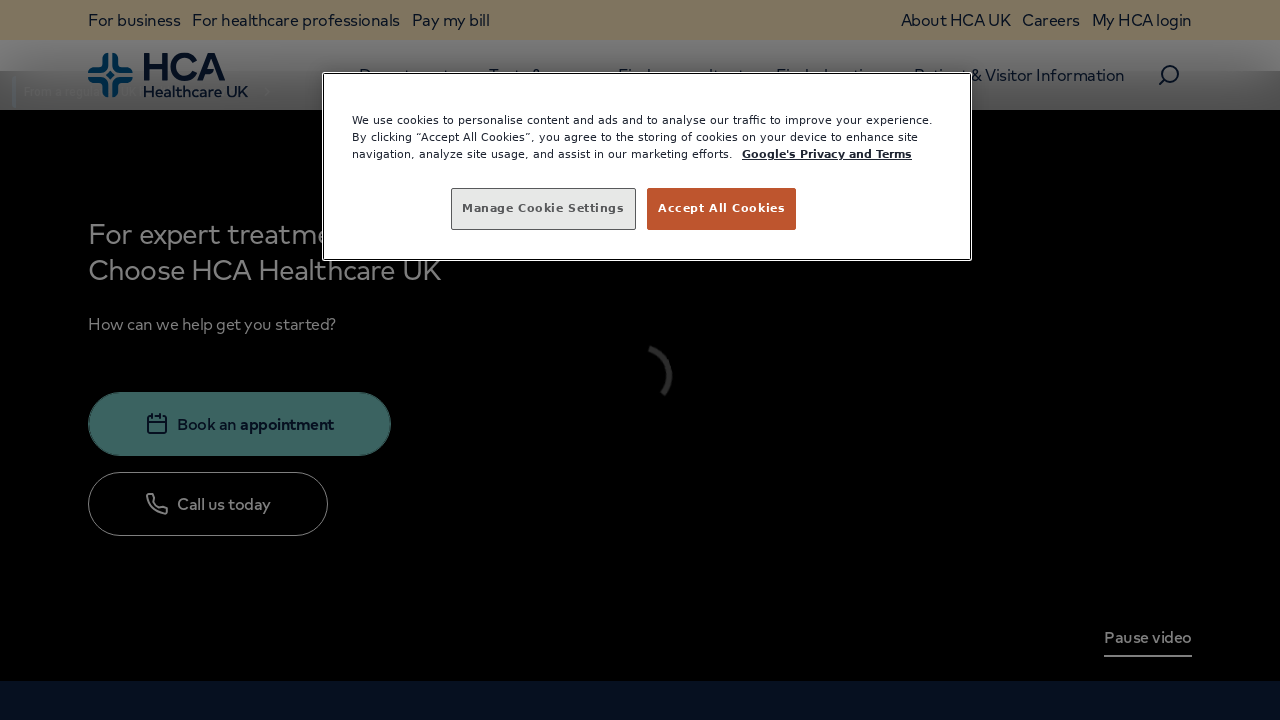

Waited for page to reach networkidle load state on HCA Healthcare UK website
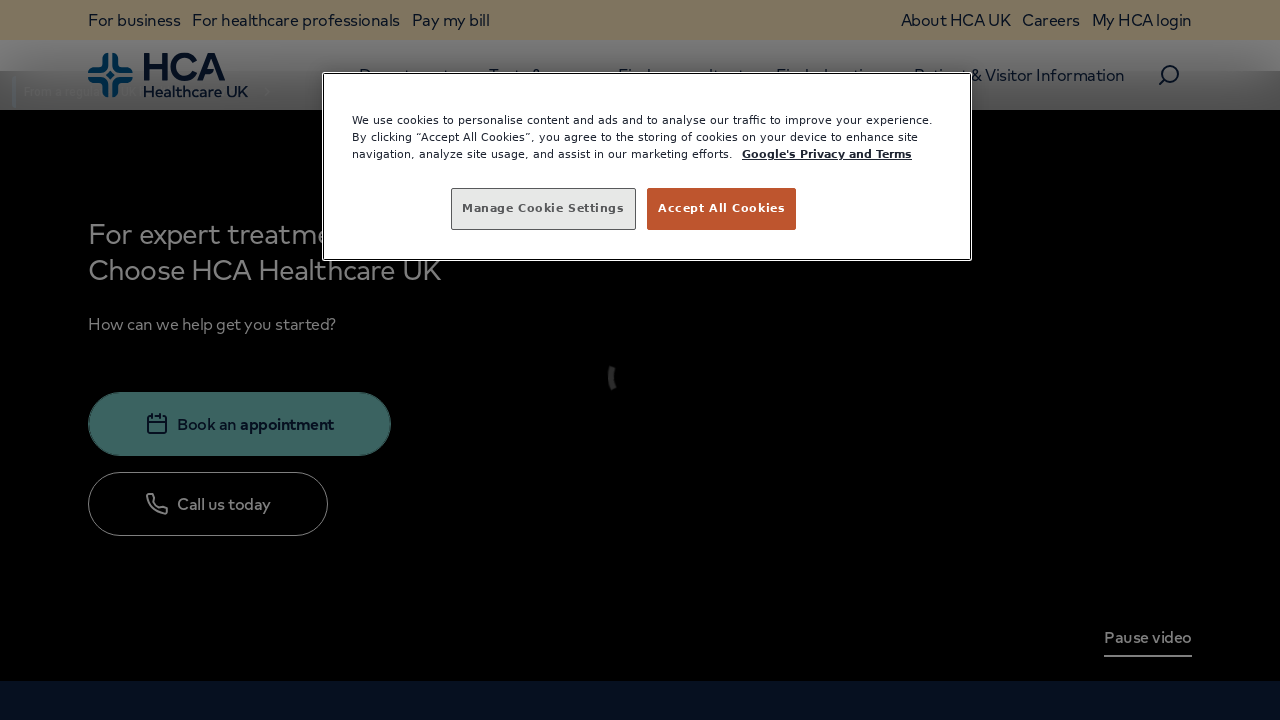

Verified that link elements with href attribute are present on the page
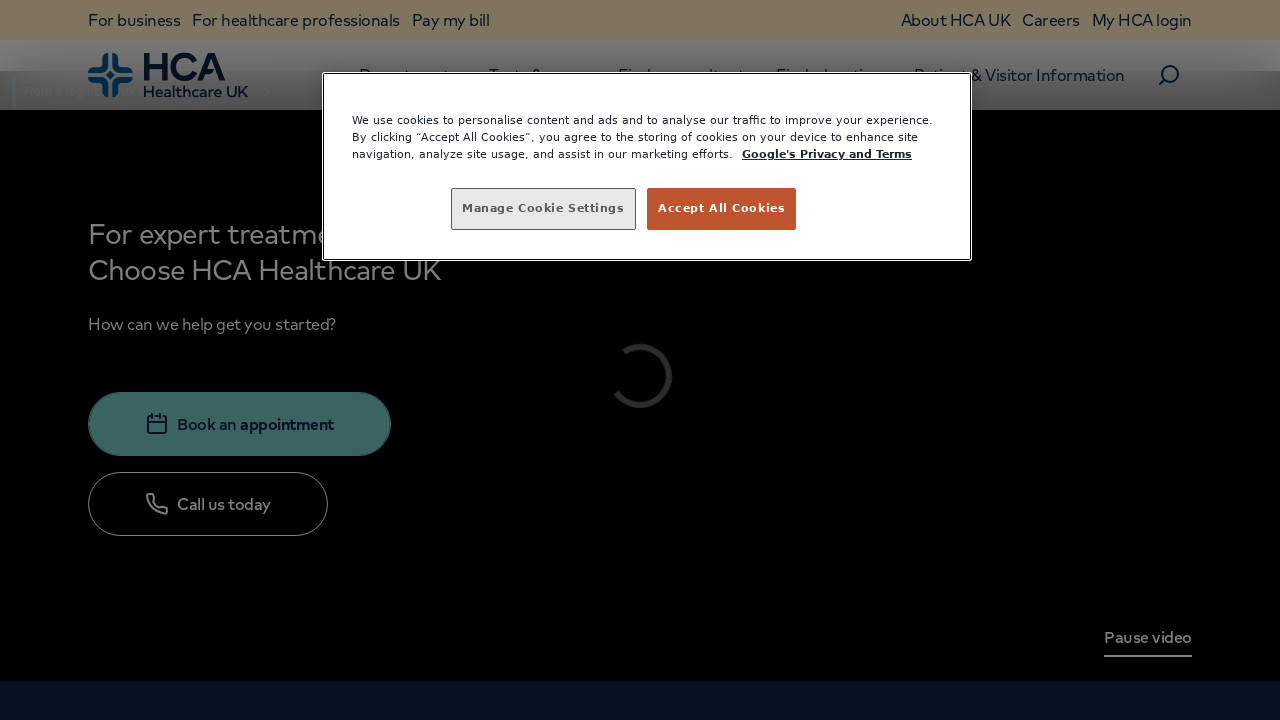

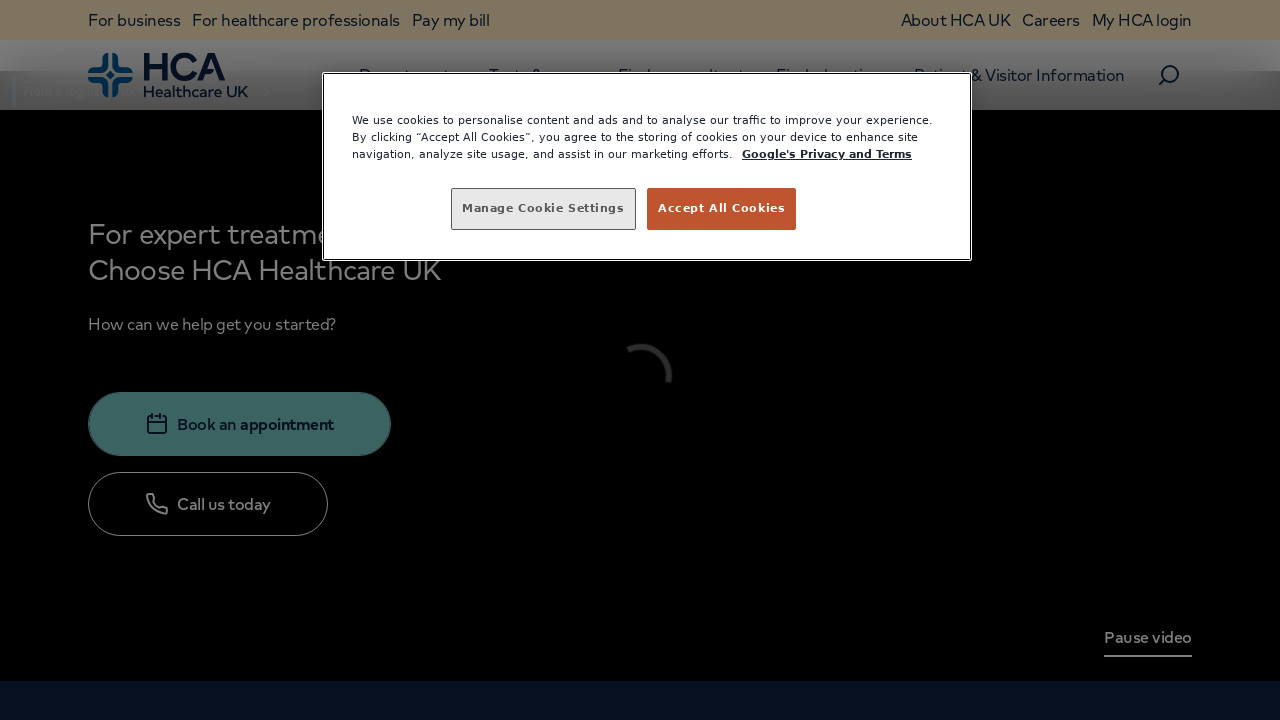